Tests clearing the complete state of all items by checking then unchecking the "Mark all as complete" checkbox

Starting URL: https://demo.playwright.dev/todomvc

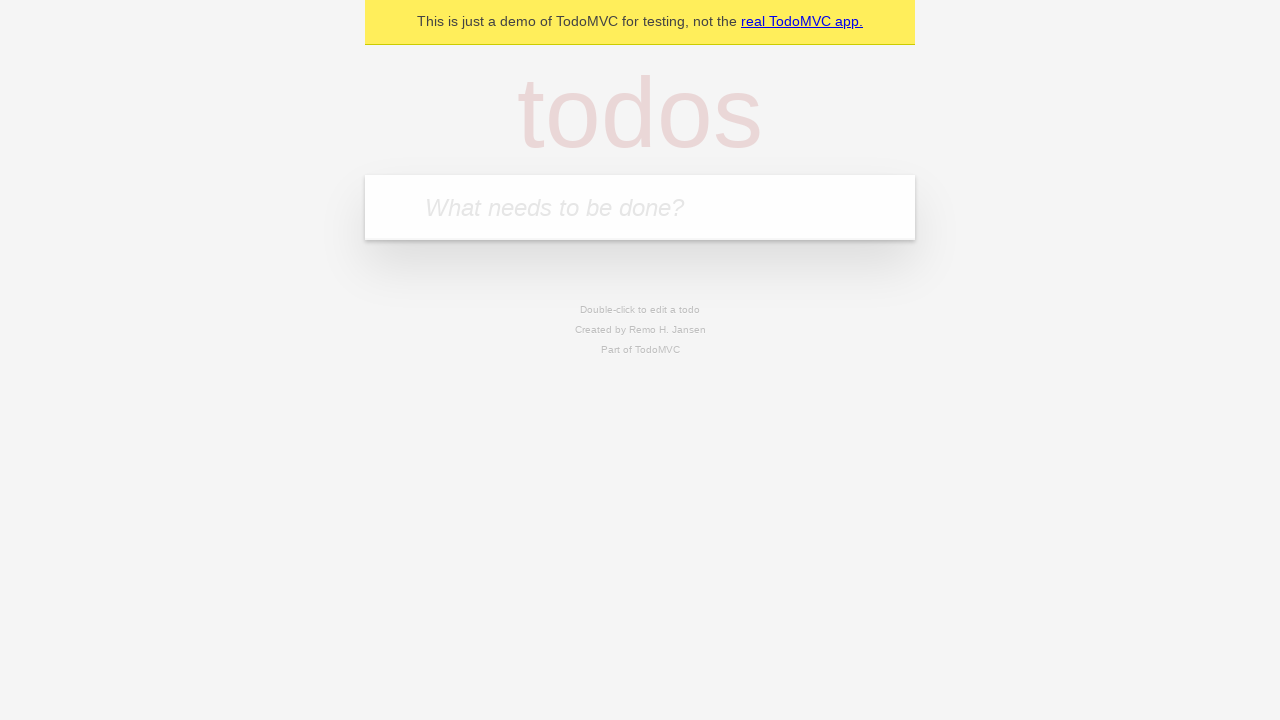

Filled todo input with 'buy some cheese' on internal:attr=[placeholder="What needs to be done?"i]
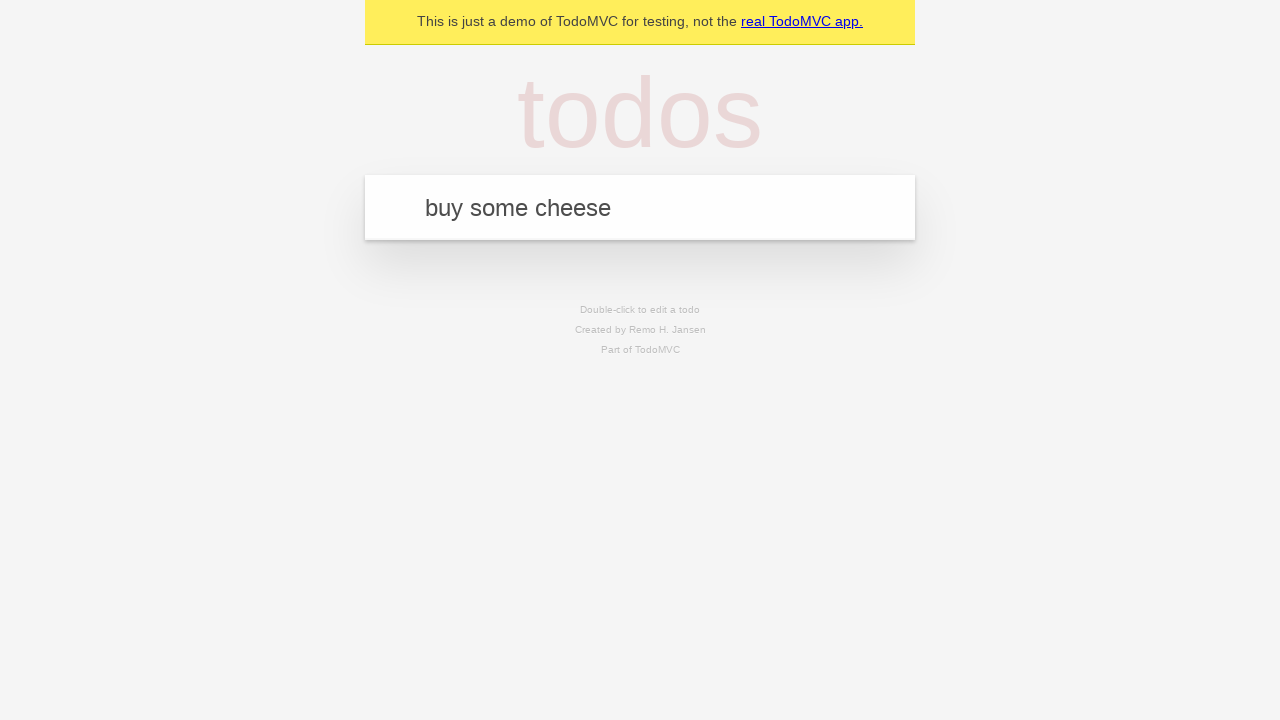

Pressed Enter to create first todo on internal:attr=[placeholder="What needs to be done?"i]
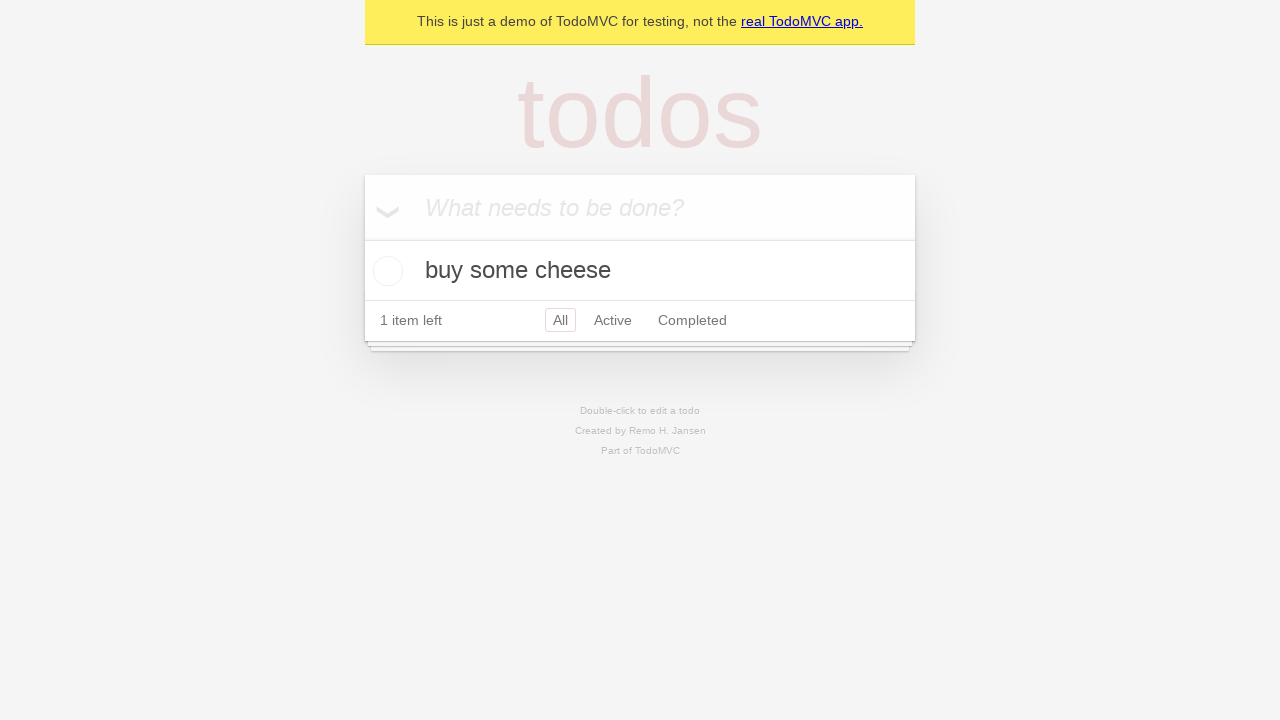

Filled todo input with 'feed the cat' on internal:attr=[placeholder="What needs to be done?"i]
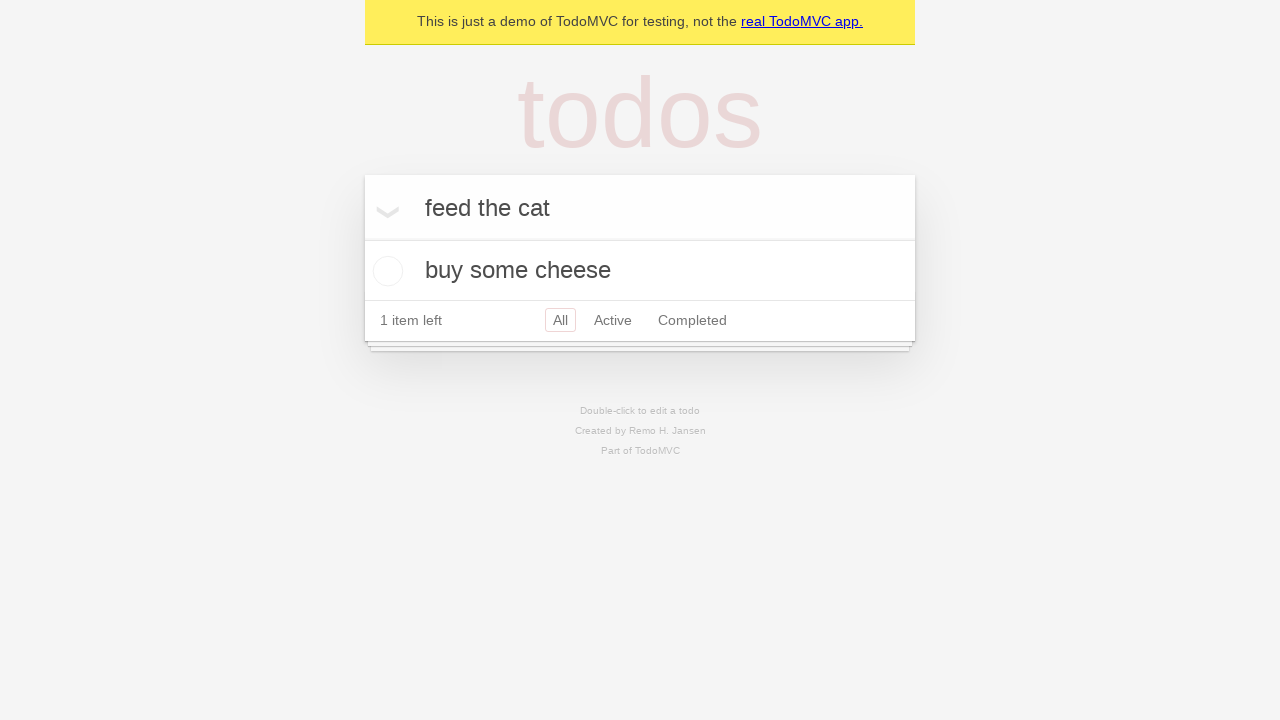

Pressed Enter to create second todo on internal:attr=[placeholder="What needs to be done?"i]
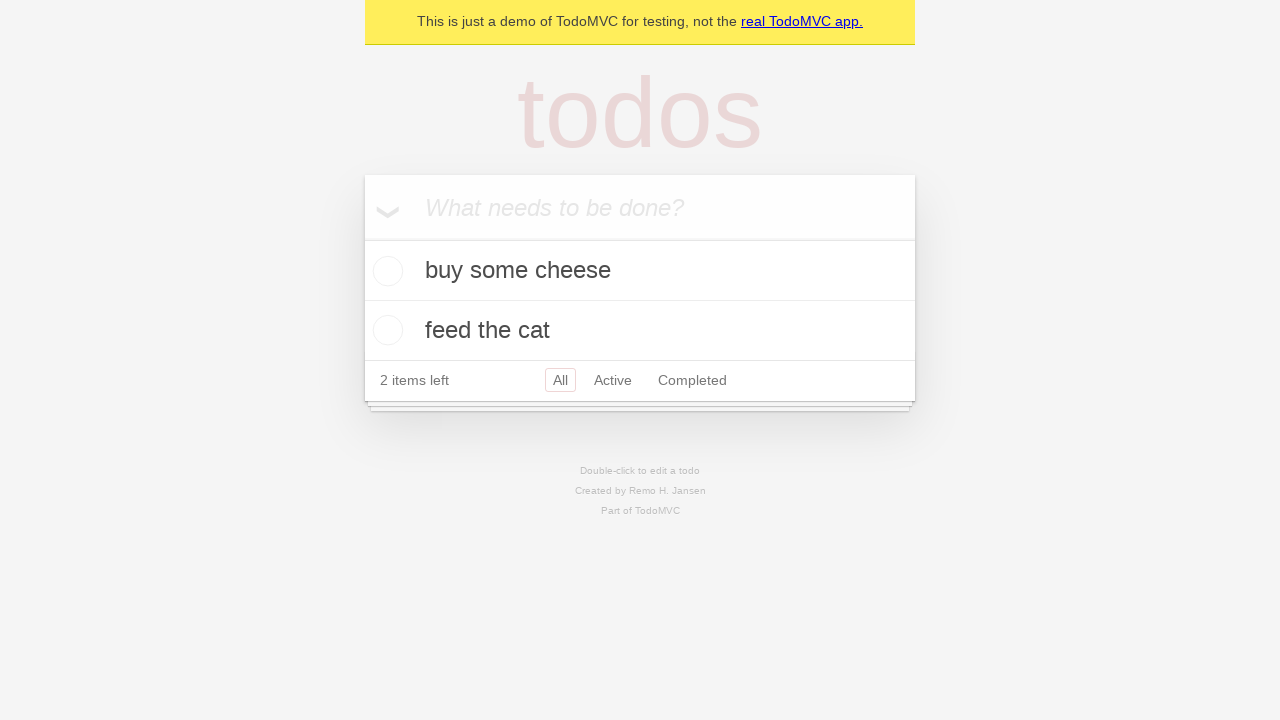

Filled todo input with 'book a doctors appointment' on internal:attr=[placeholder="What needs to be done?"i]
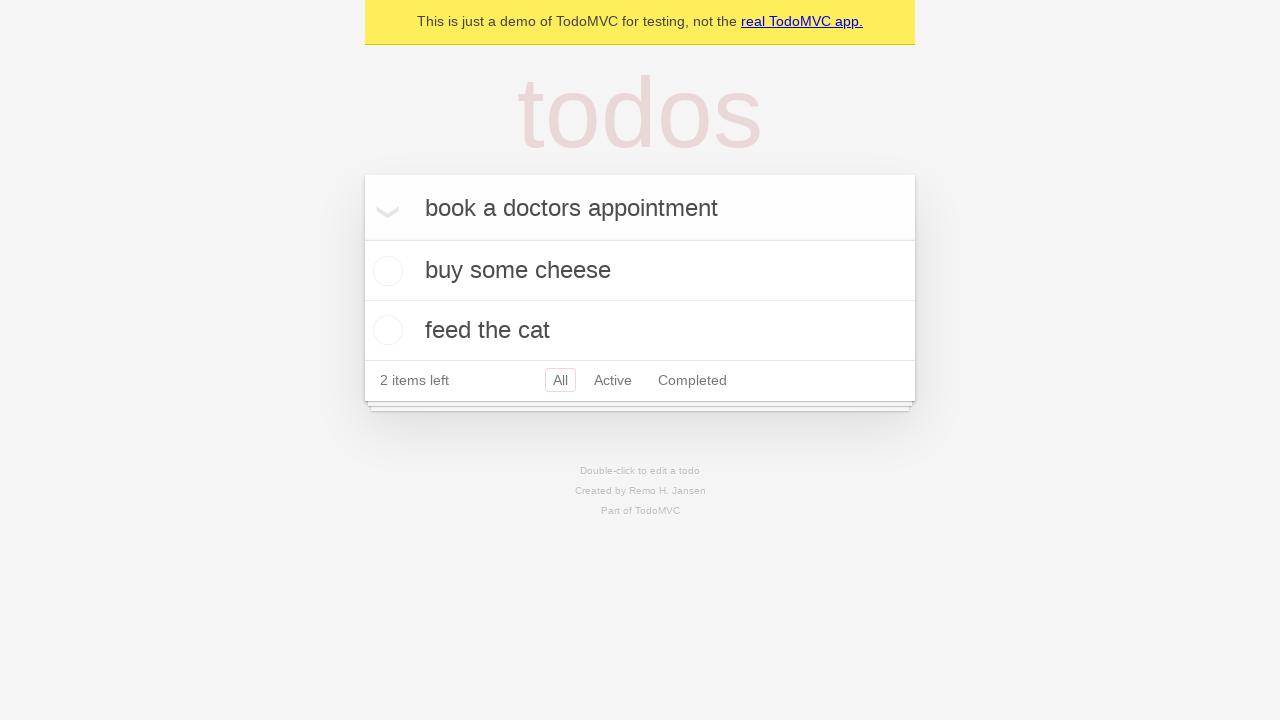

Pressed Enter to create third todo on internal:attr=[placeholder="What needs to be done?"i]
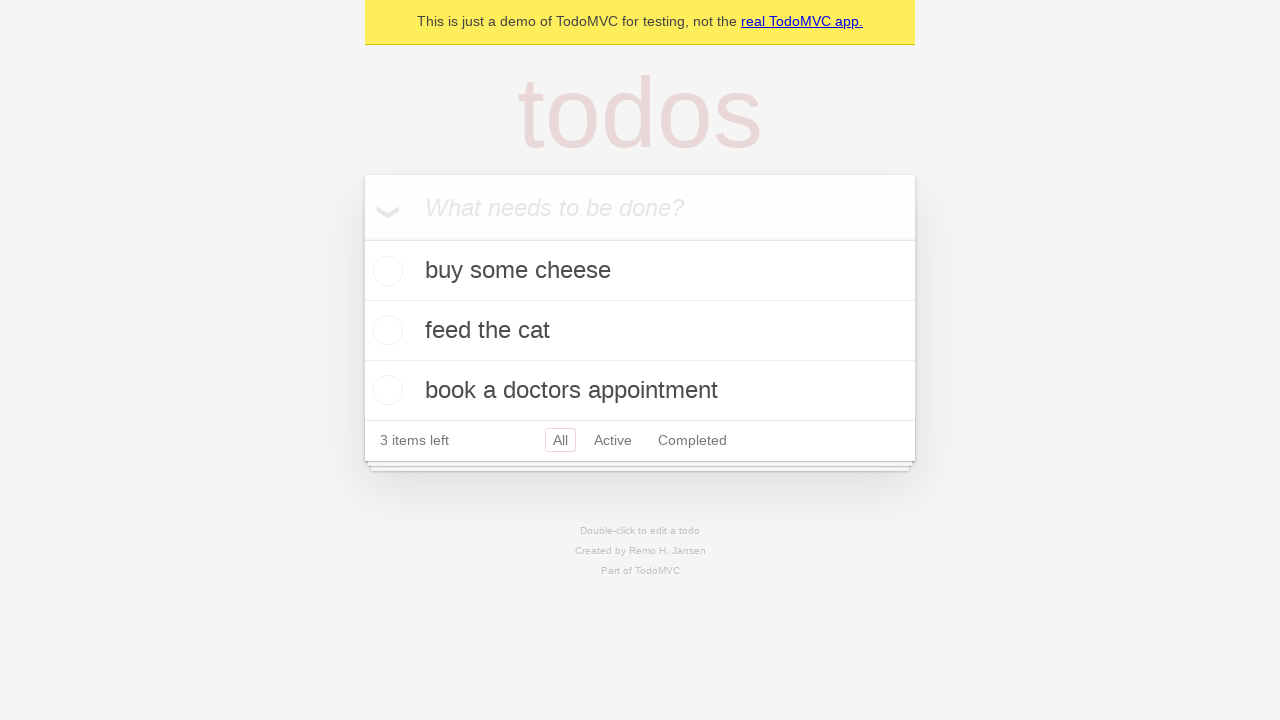

Checked 'Mark all as complete' checkbox to mark all todos as complete at (362, 238) on internal:label="Mark all as complete"i
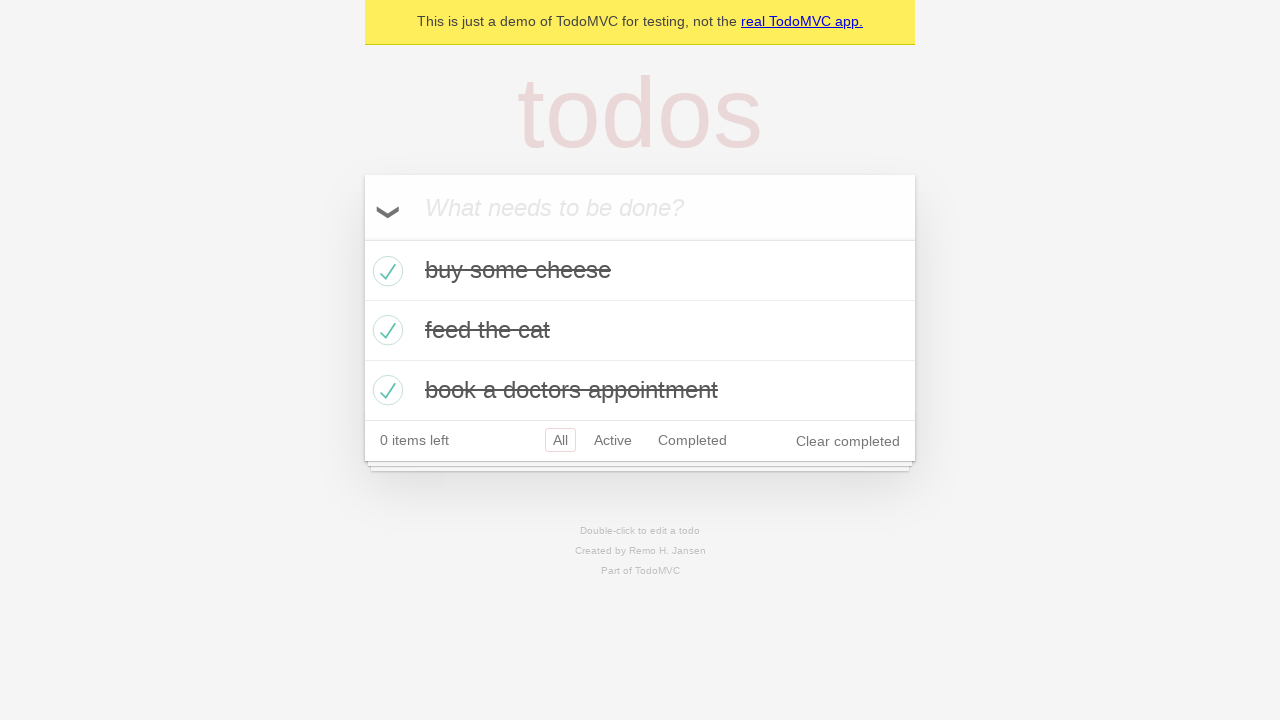

Unchecked 'Mark all as complete' checkbox to clear complete state of all todos at (362, 238) on internal:label="Mark all as complete"i
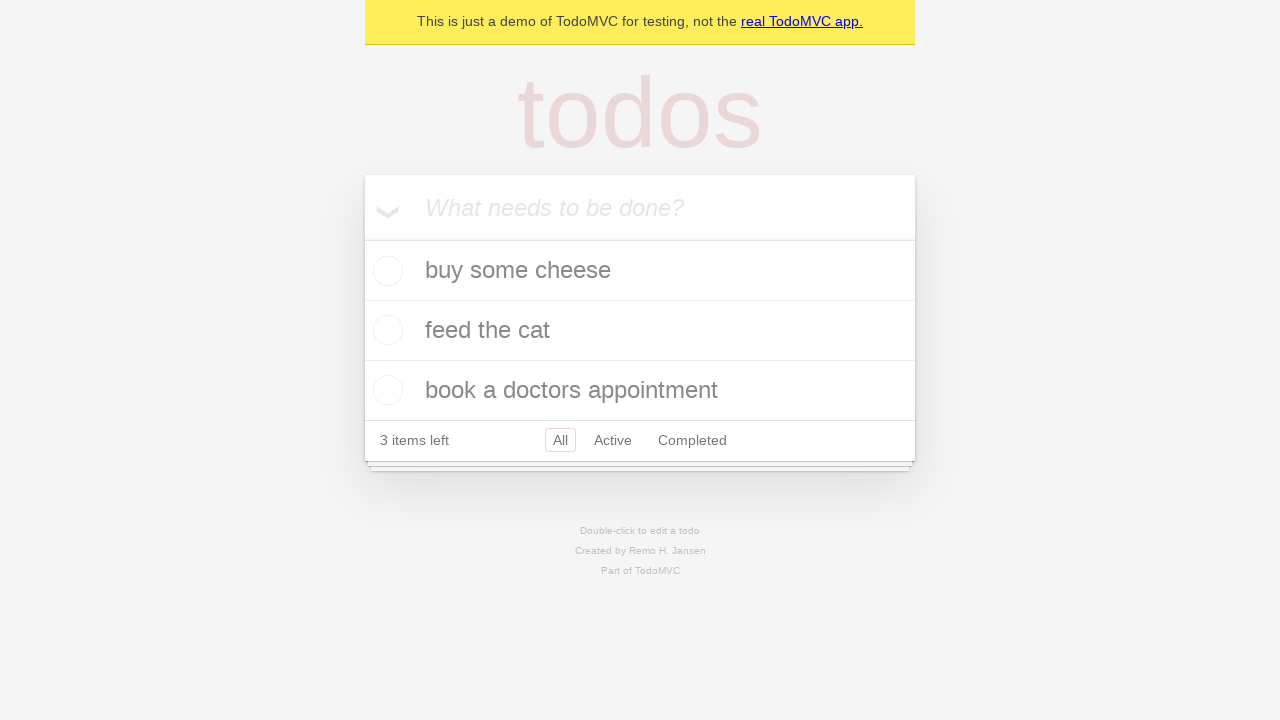

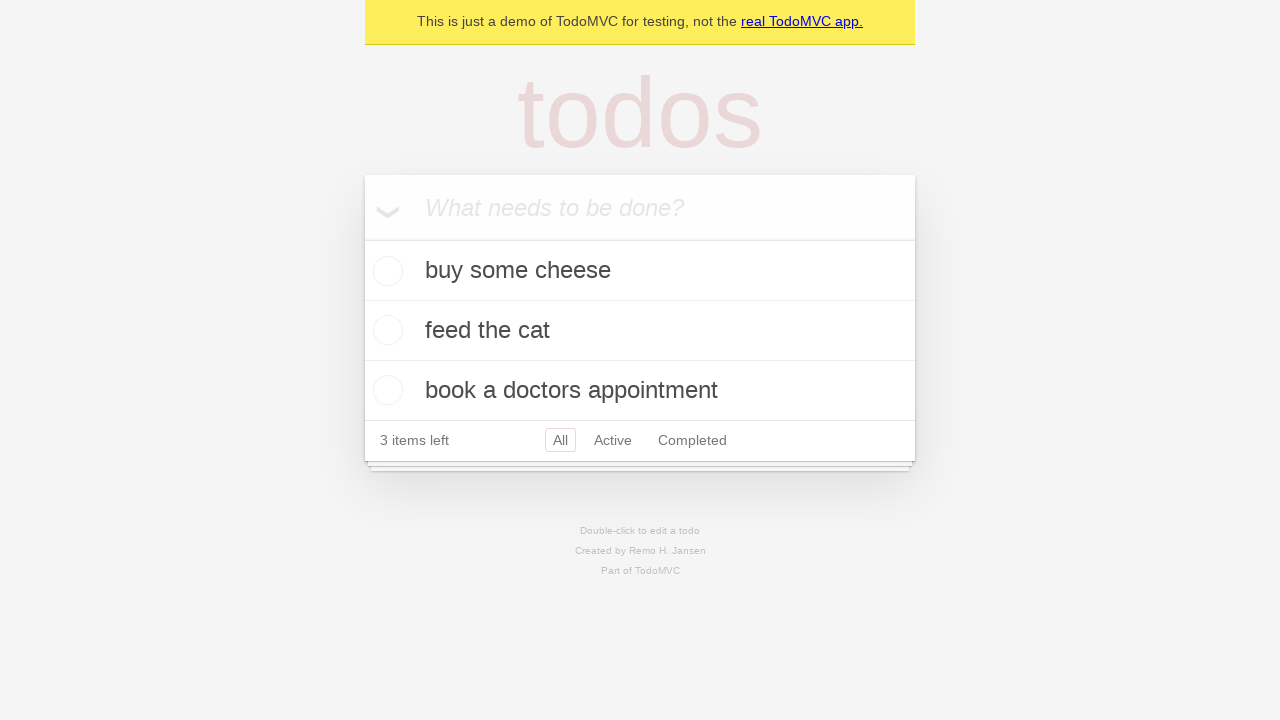